Tests file upload functionality by selecting a file using the file input element and submitting the form, then verifying the upload was successful.

Starting URL: https://the-internet.herokuapp.com/upload

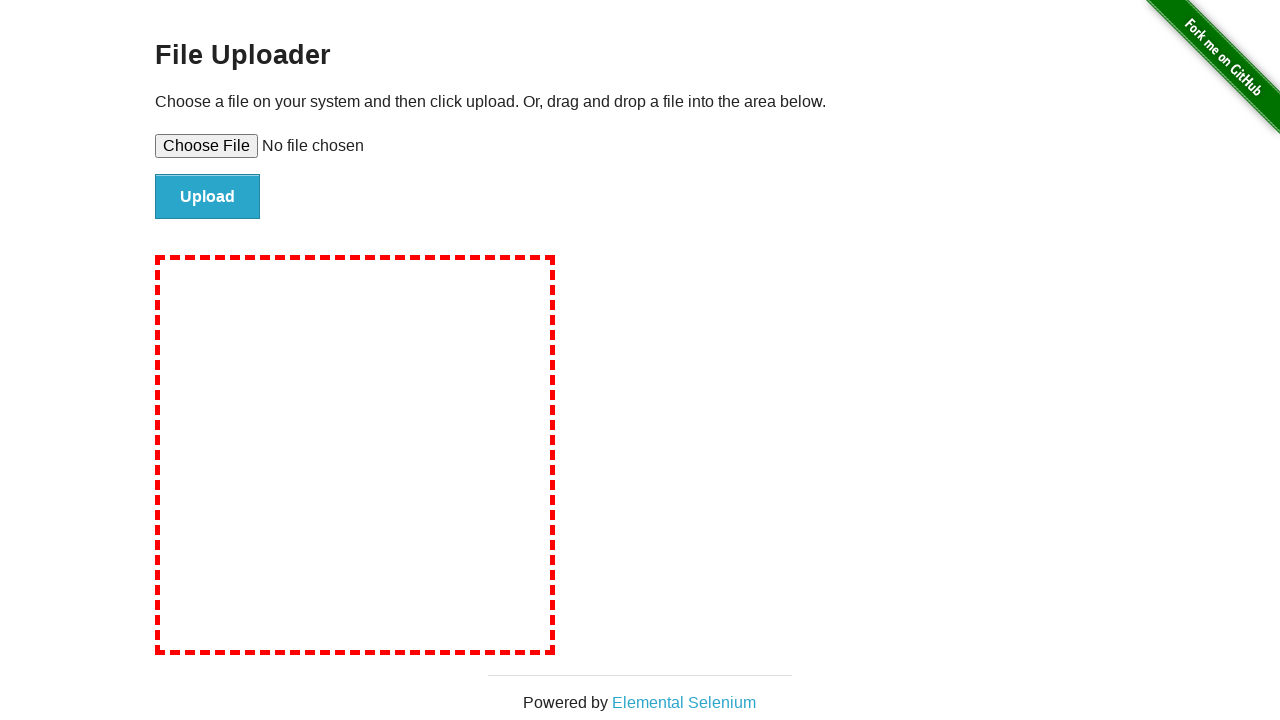

Created temporary test file for upload
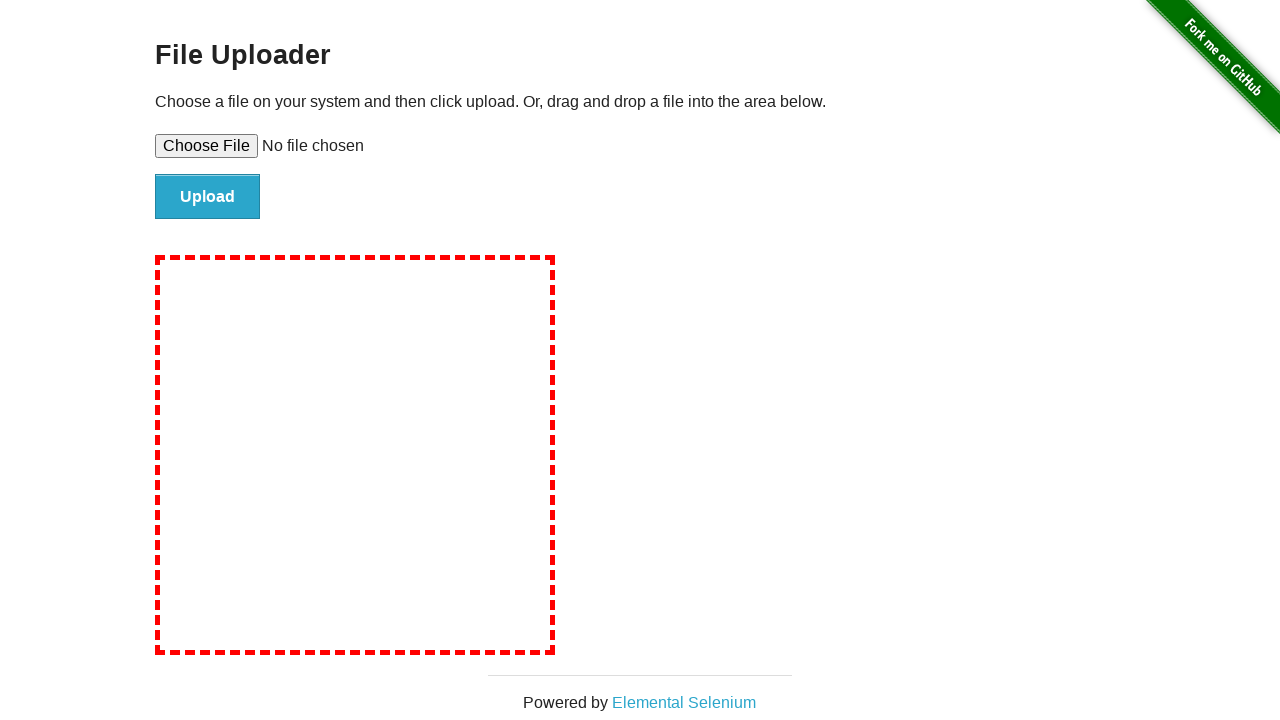

Selected test file using file input element
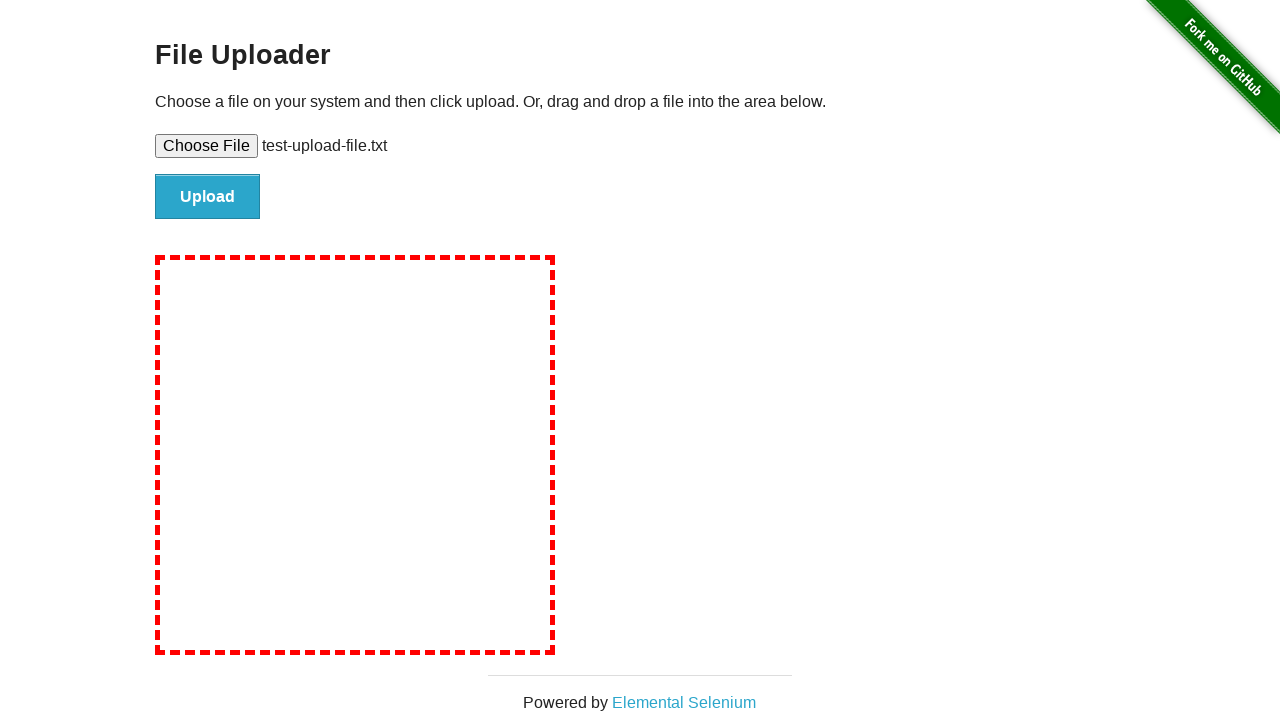

Clicked submit button to upload file at (208, 197) on #file-submit
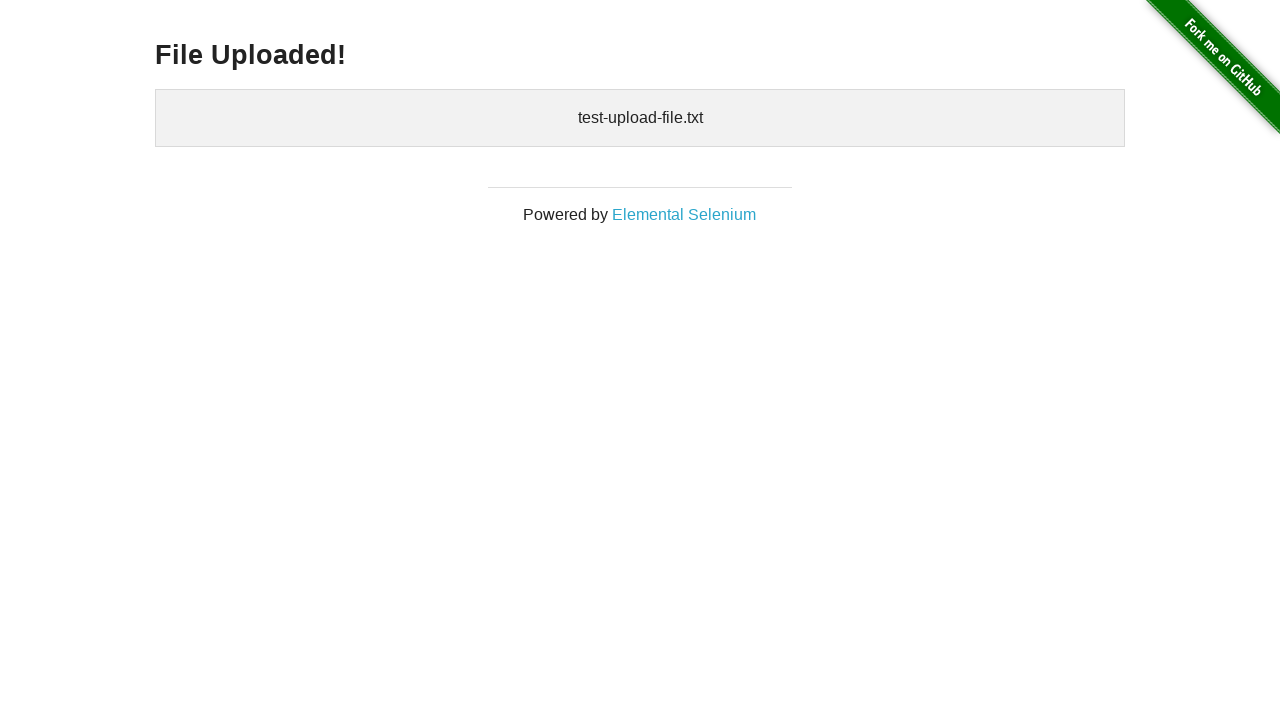

File upload completed successfully - success message displayed
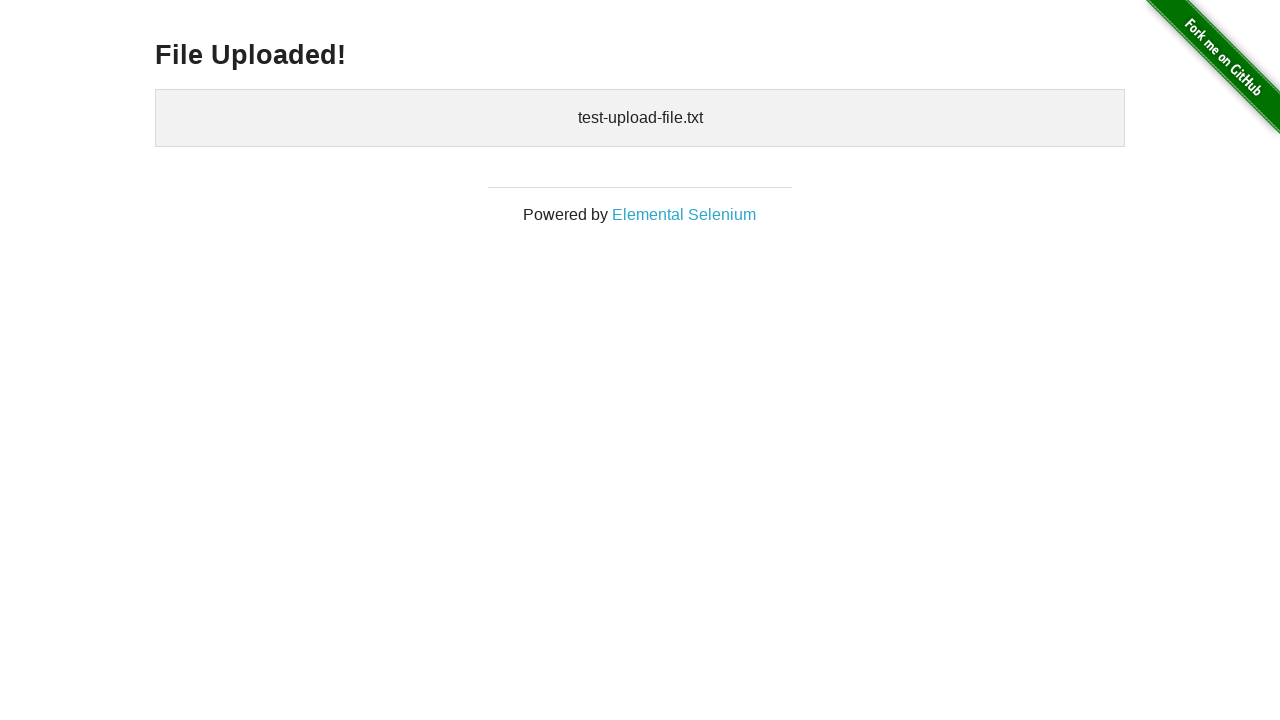

Cleaned up temporary test file
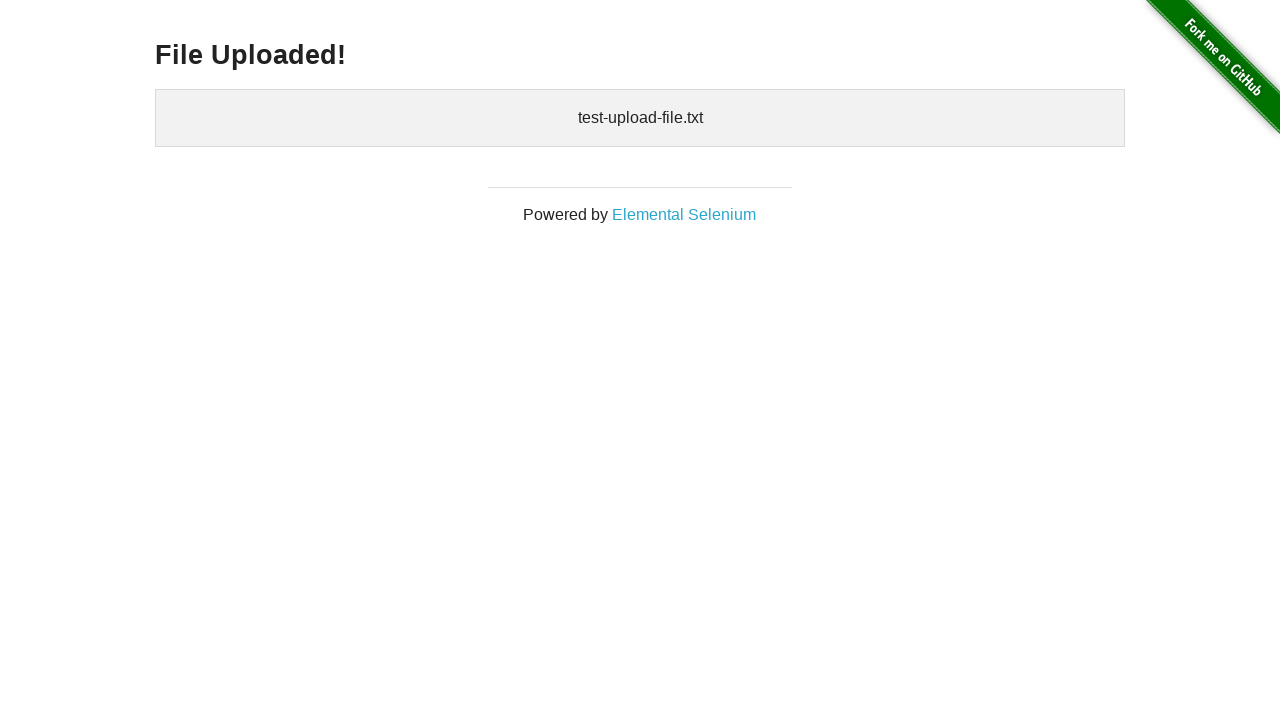

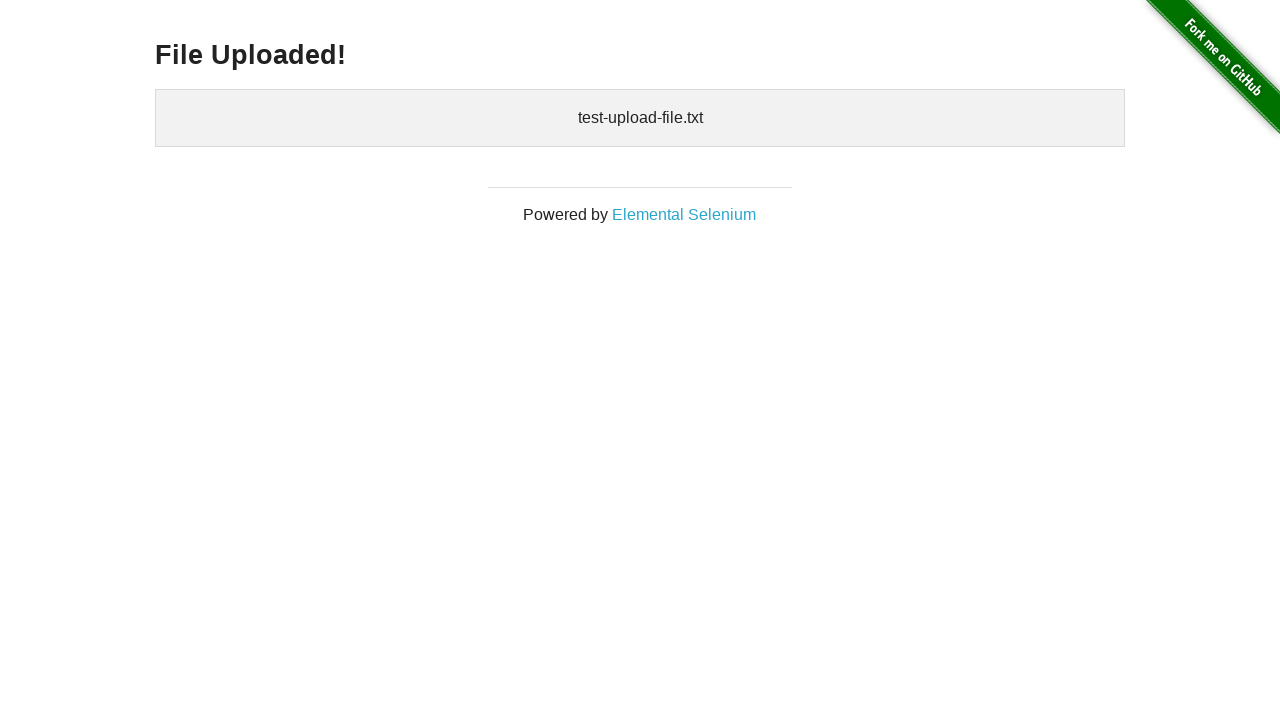